Tests dynamic controls functionality by clicking the Remove button and verifying that the "It's gone!" message appears after the element is removed

Starting URL: https://the-internet.herokuapp.com/dynamic_controls

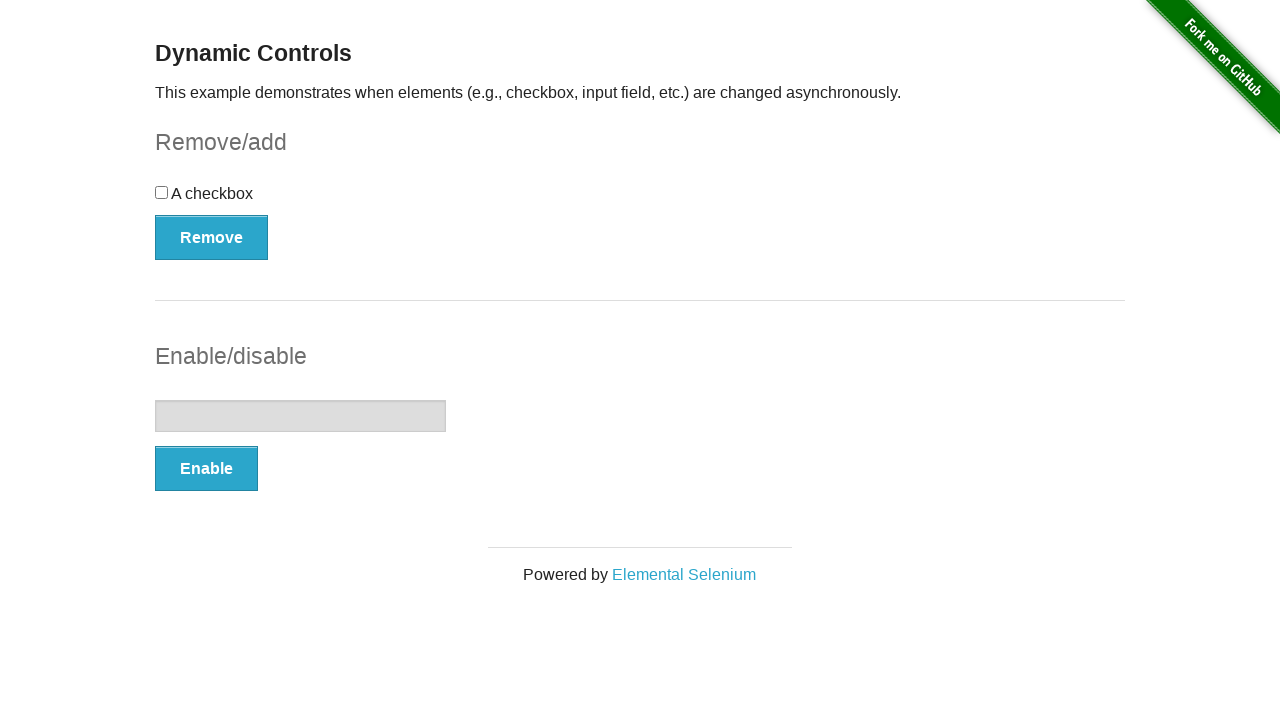

Clicked the Remove button to trigger element removal at (212, 237) on xpath=//*[text()='Remove']
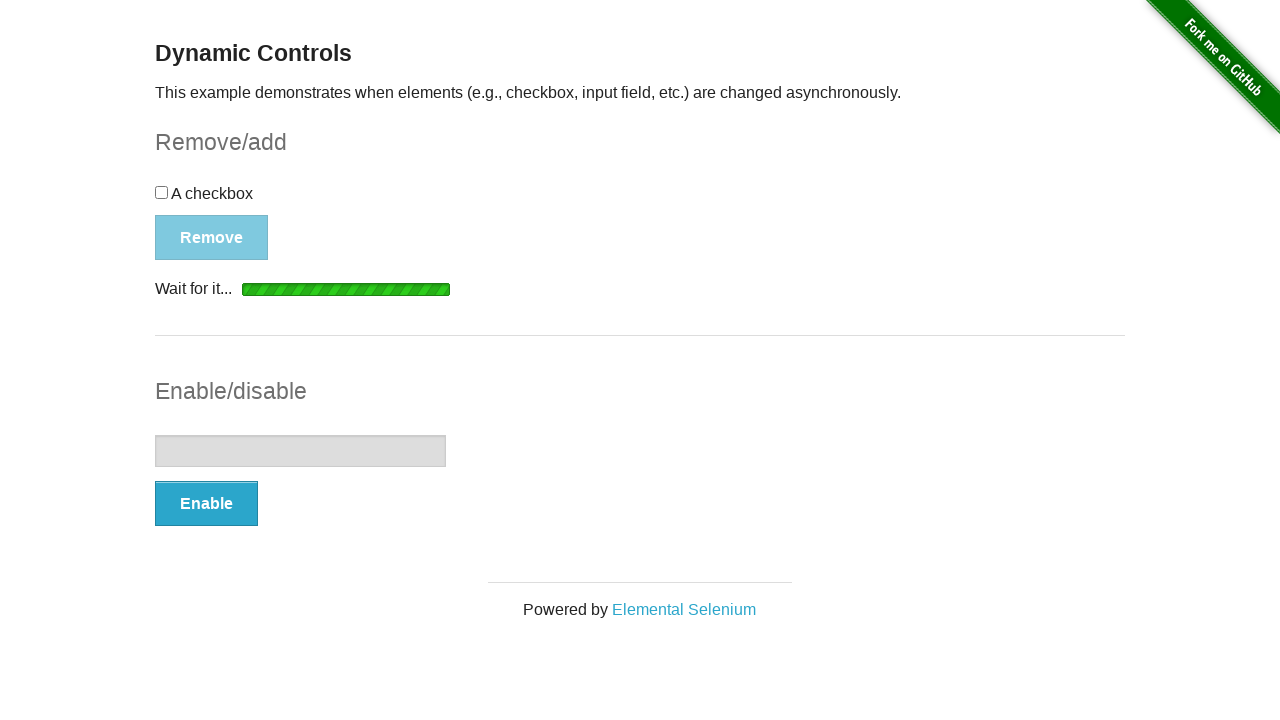

Waited for the 'It's gone!' message to become visible
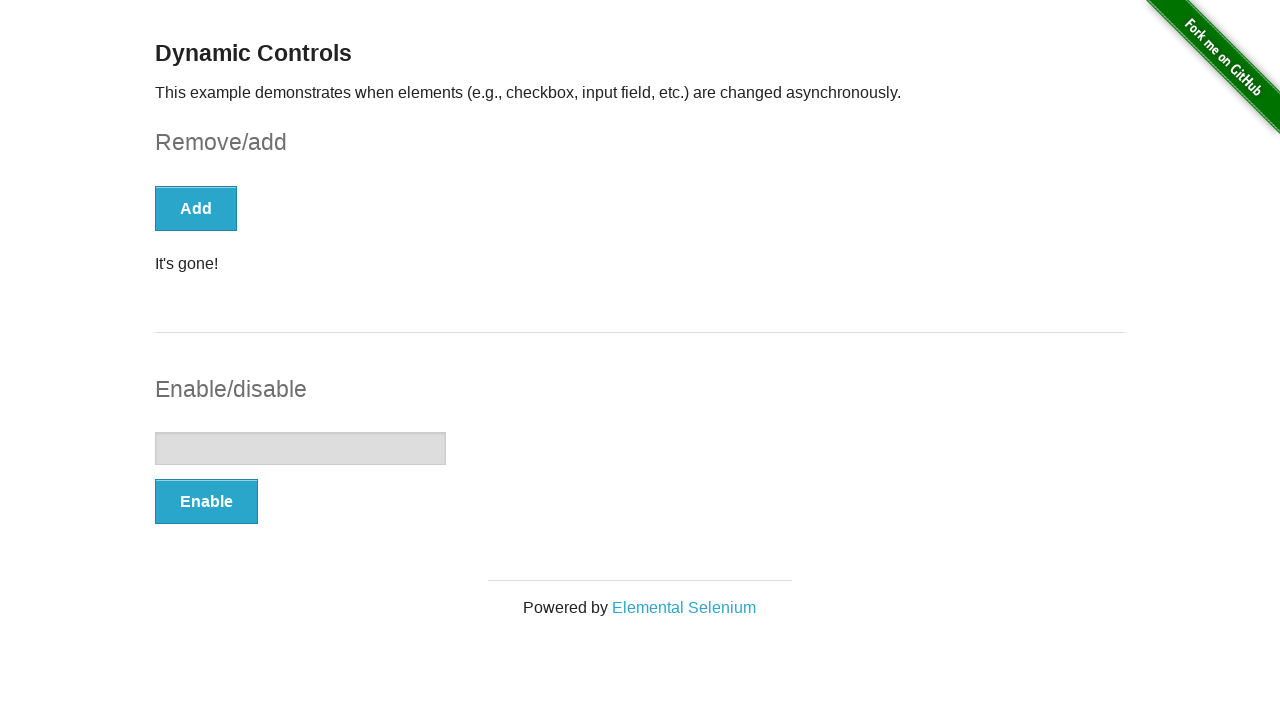

Located the message element
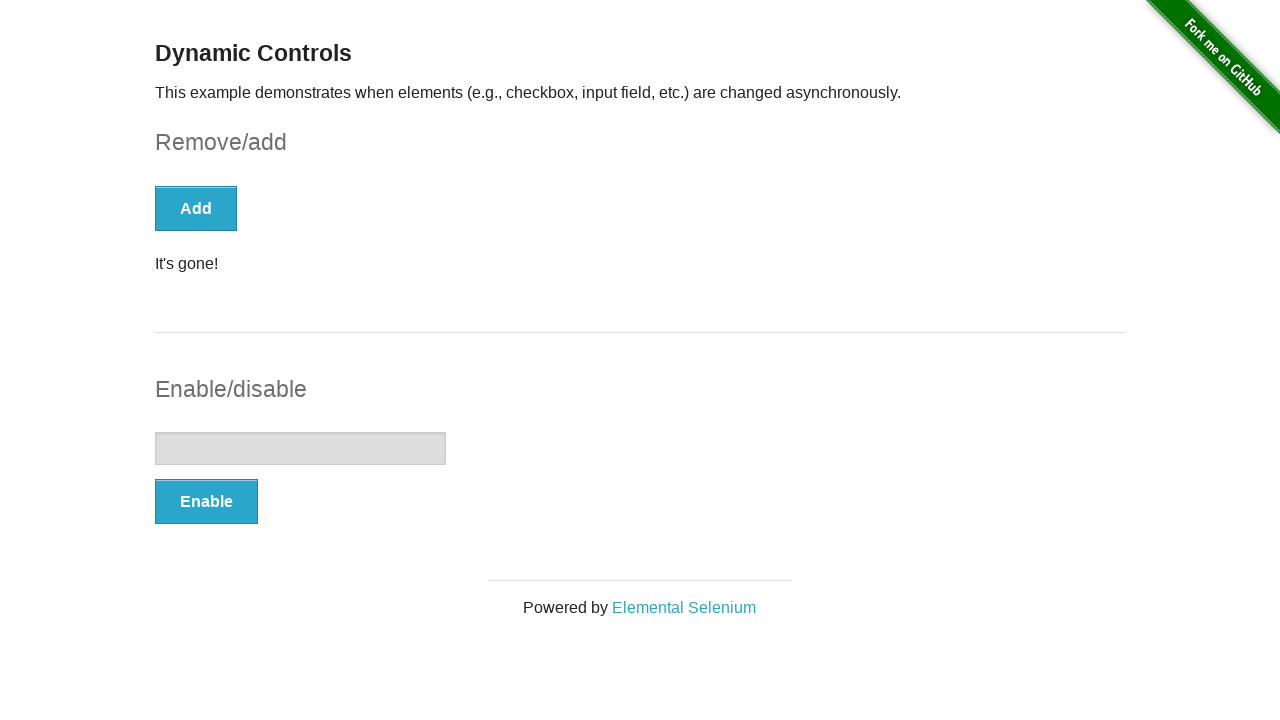

Verified that the message element is visible
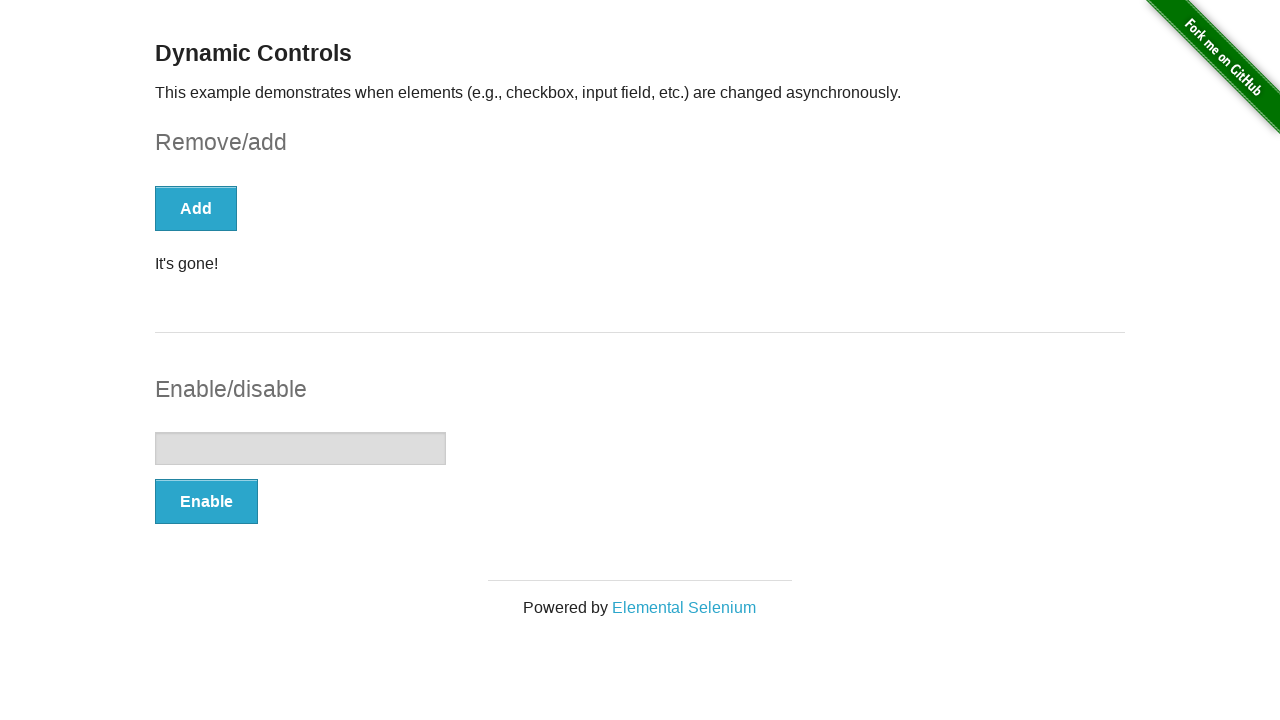

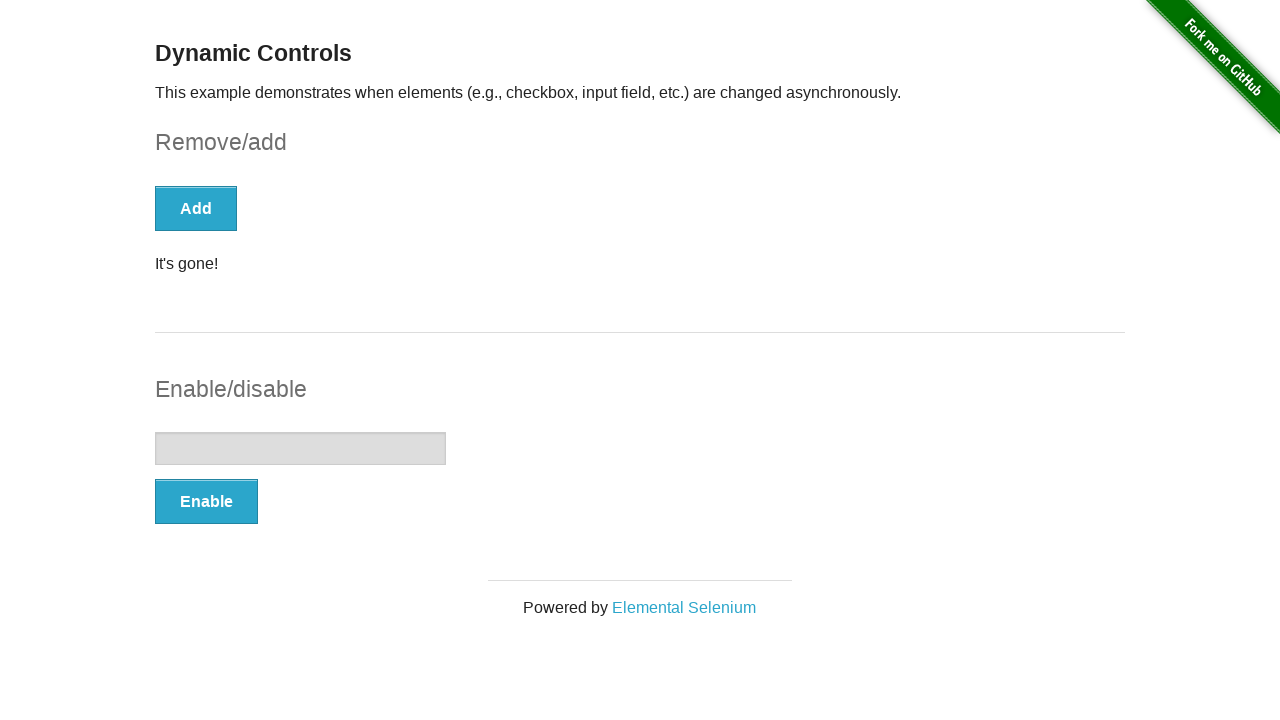